Tests Bootstrap dropdown functionality by clicking the dropdown button and selecting a specific option from the menu

Starting URL: https://v4-alpha.getbootstrap.com/components/dropdowns/

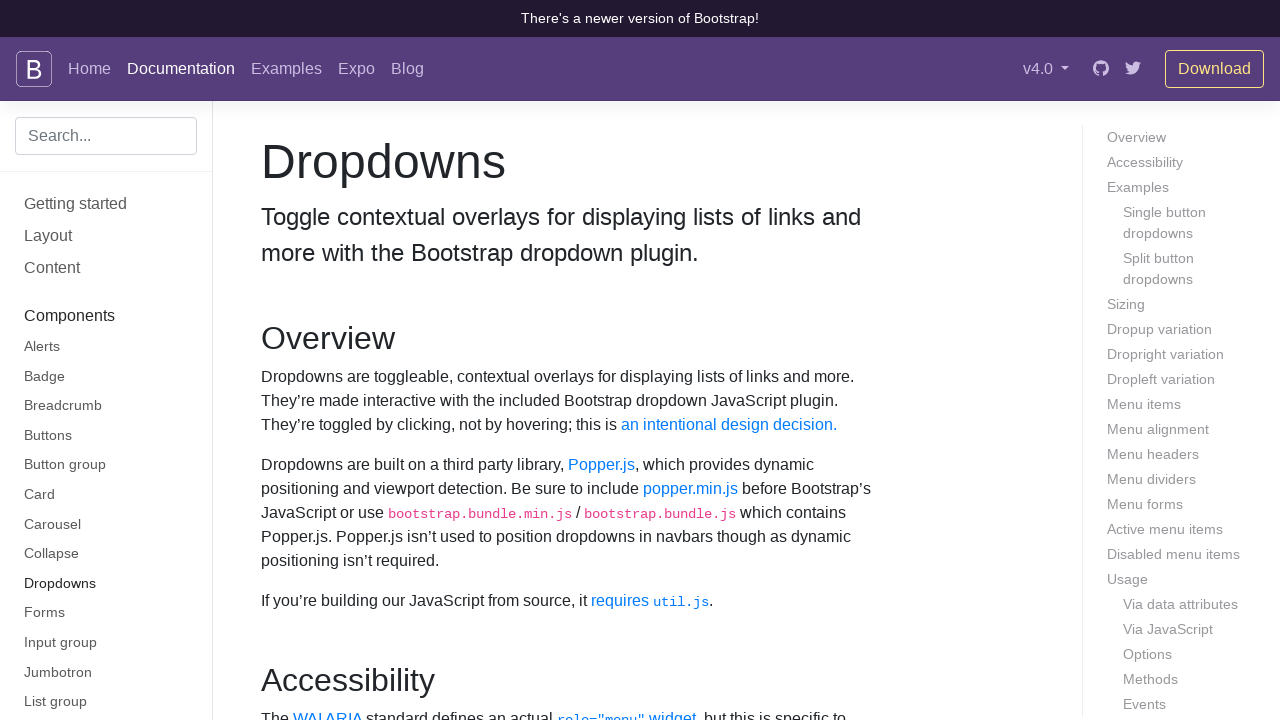

Clicked dropdown button to open menu at (370, 360) on button#dropdownMenuButton
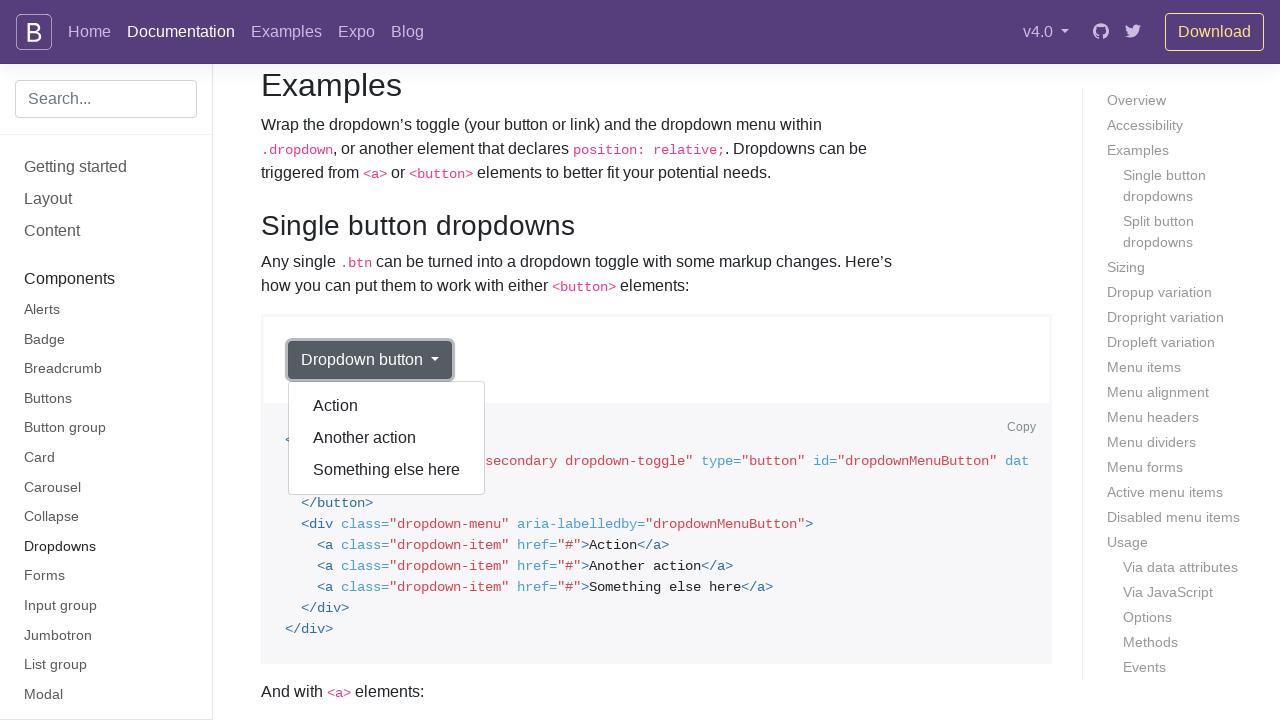

Dropdown menu became visible
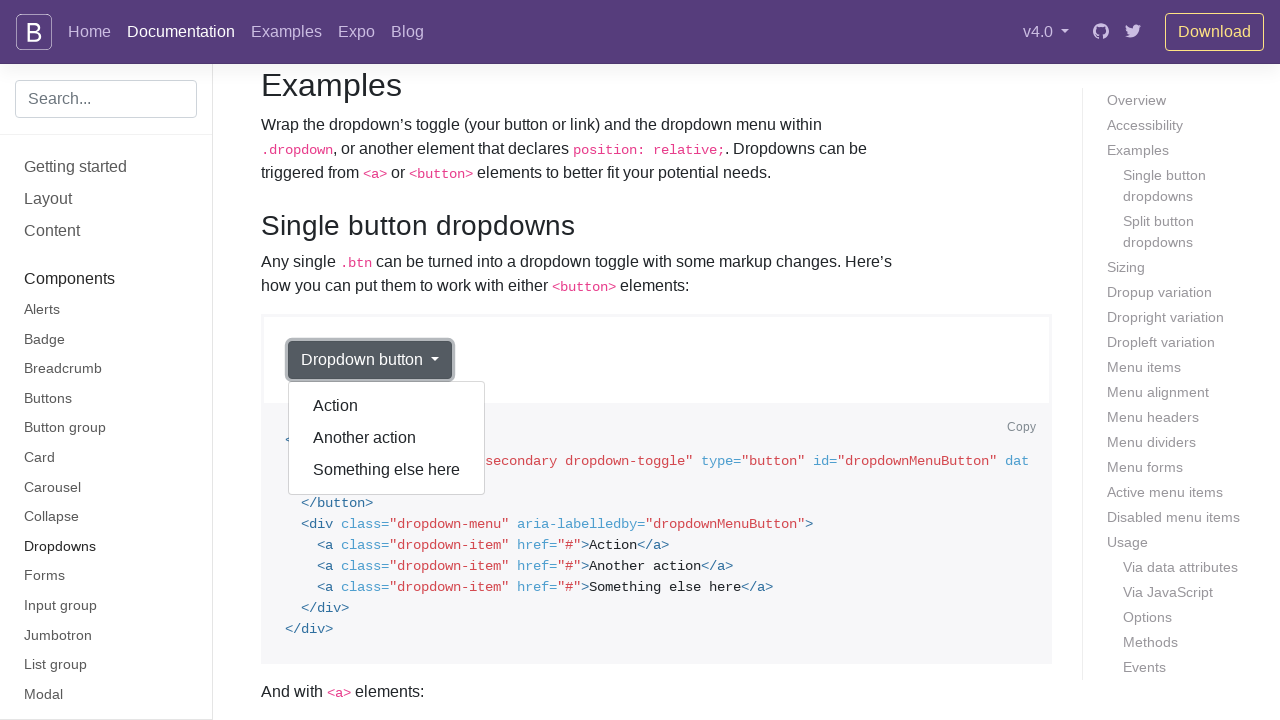

Selected 'Another action' option from dropdown menu at (387, 438) on div.dropdown-menu[aria-labelledby='dropdownMenuButton'] a >> nth=1
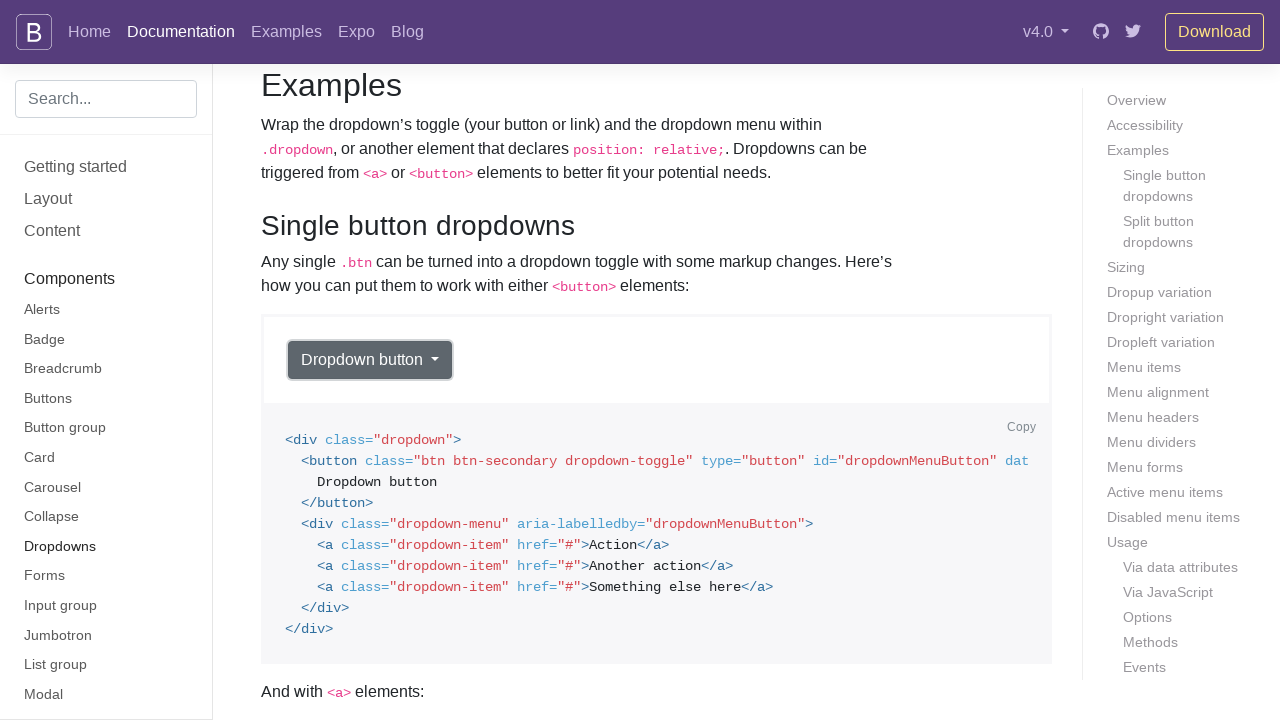

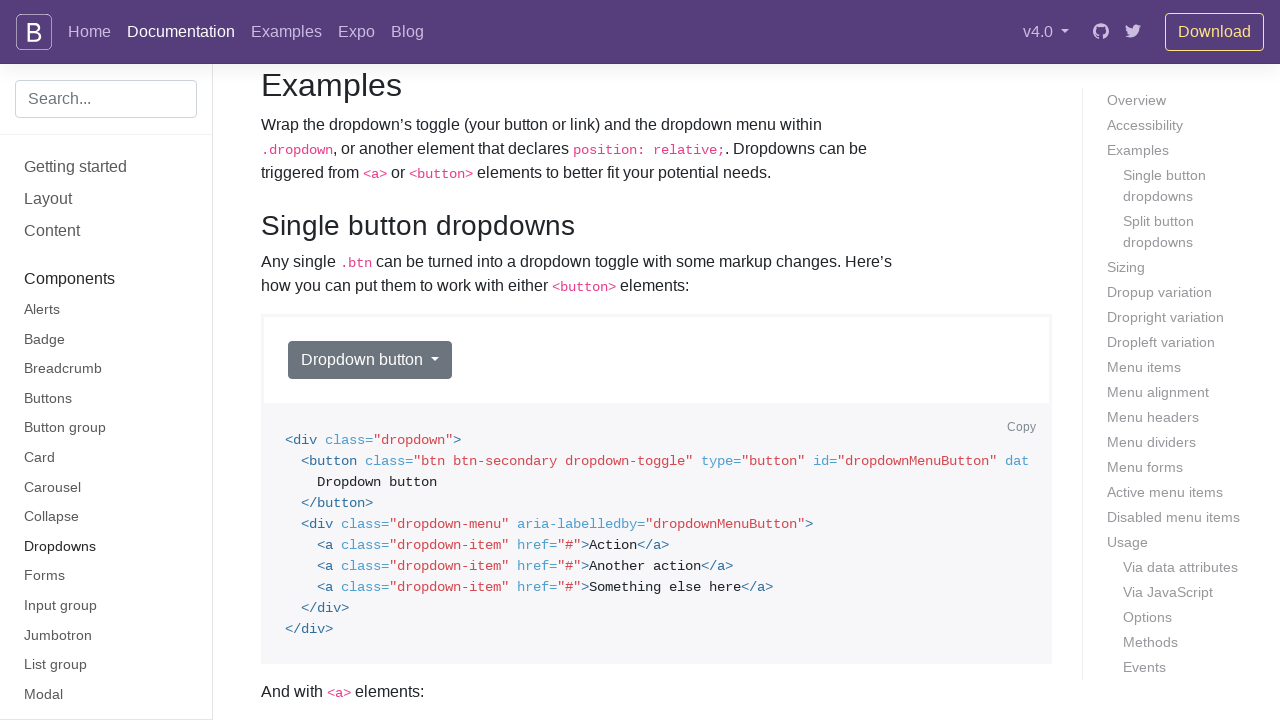